Tests sorting a data table without attributes in descending order by clicking the column header twice and verifying the dues column values.

Starting URL: http://the-internet.herokuapp.com/tables

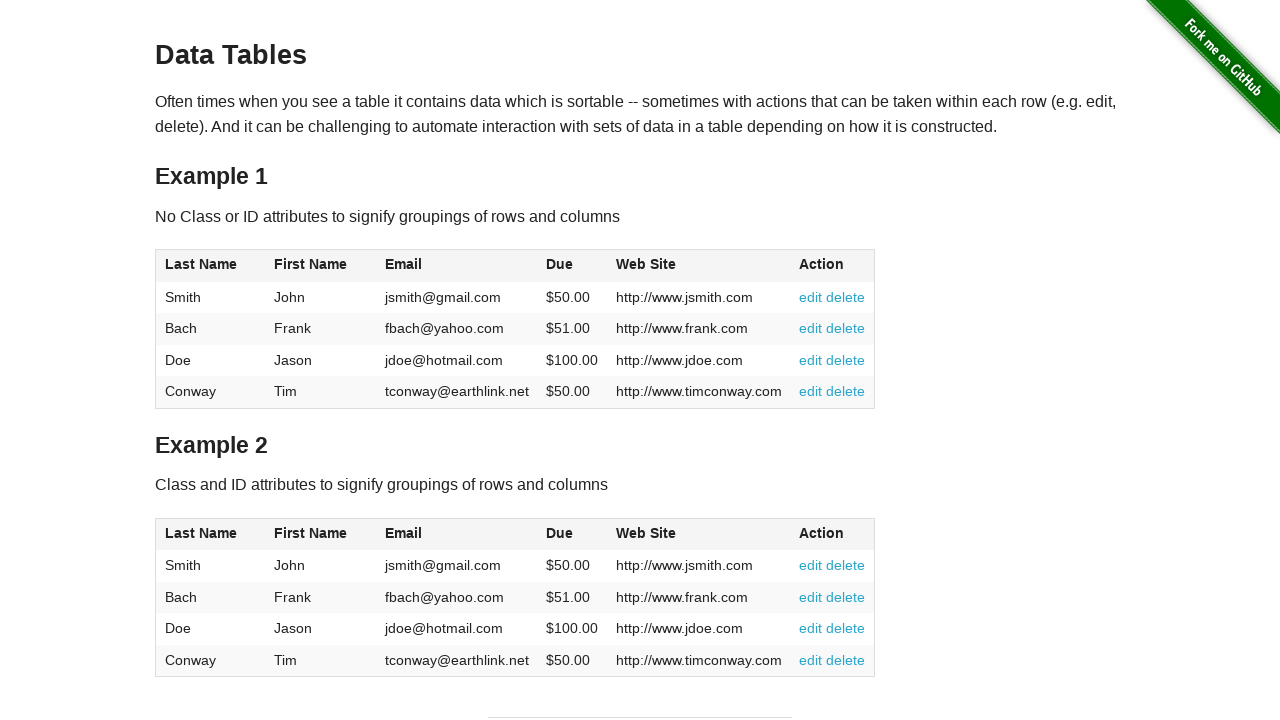

Clicked the Due column header to sort ascending at (572, 266) on #table1 thead tr th:nth-of-type(4)
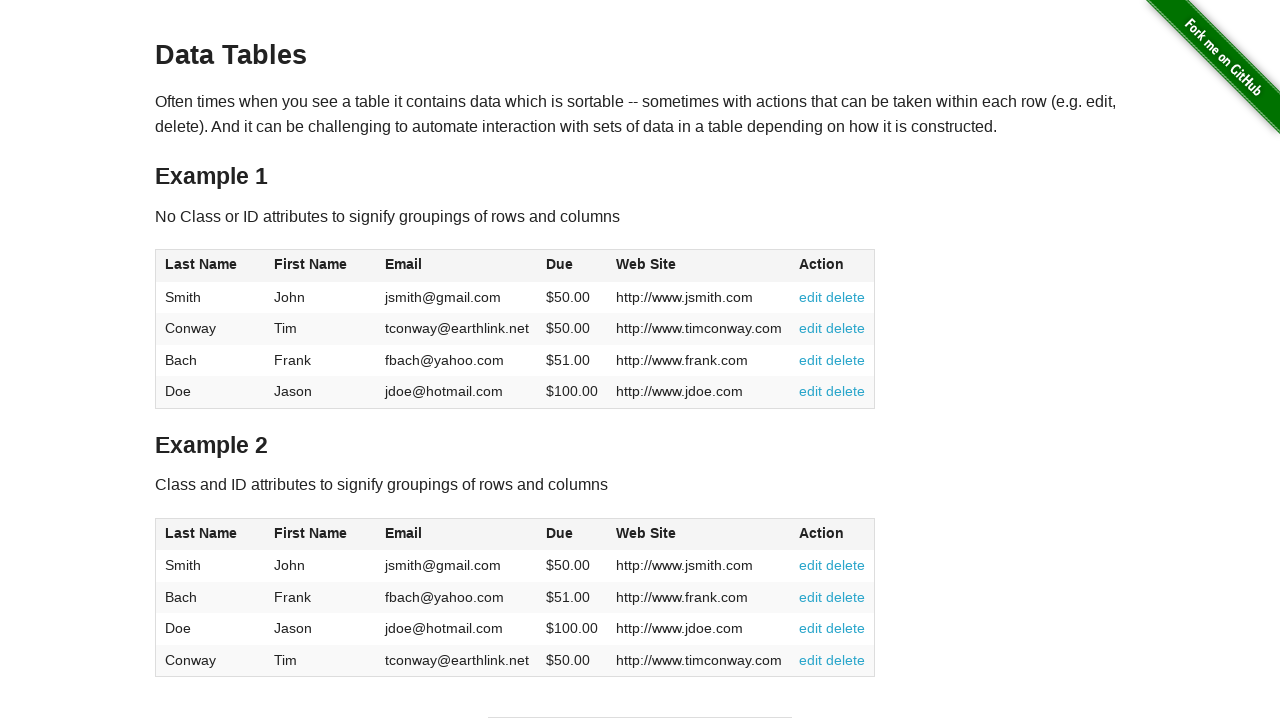

Clicked the Due column header again to sort descending at (572, 266) on #table1 thead tr th:nth-of-type(4)
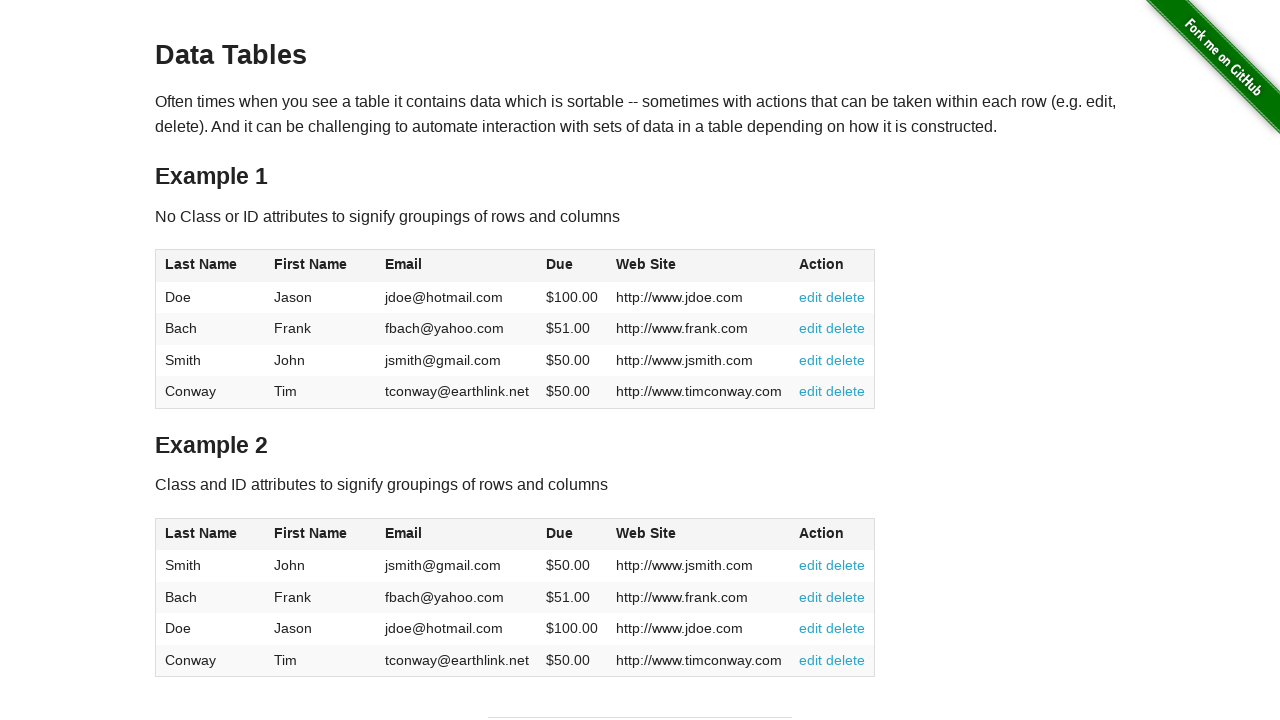

Verified the Due column is visible after sorting in descending order
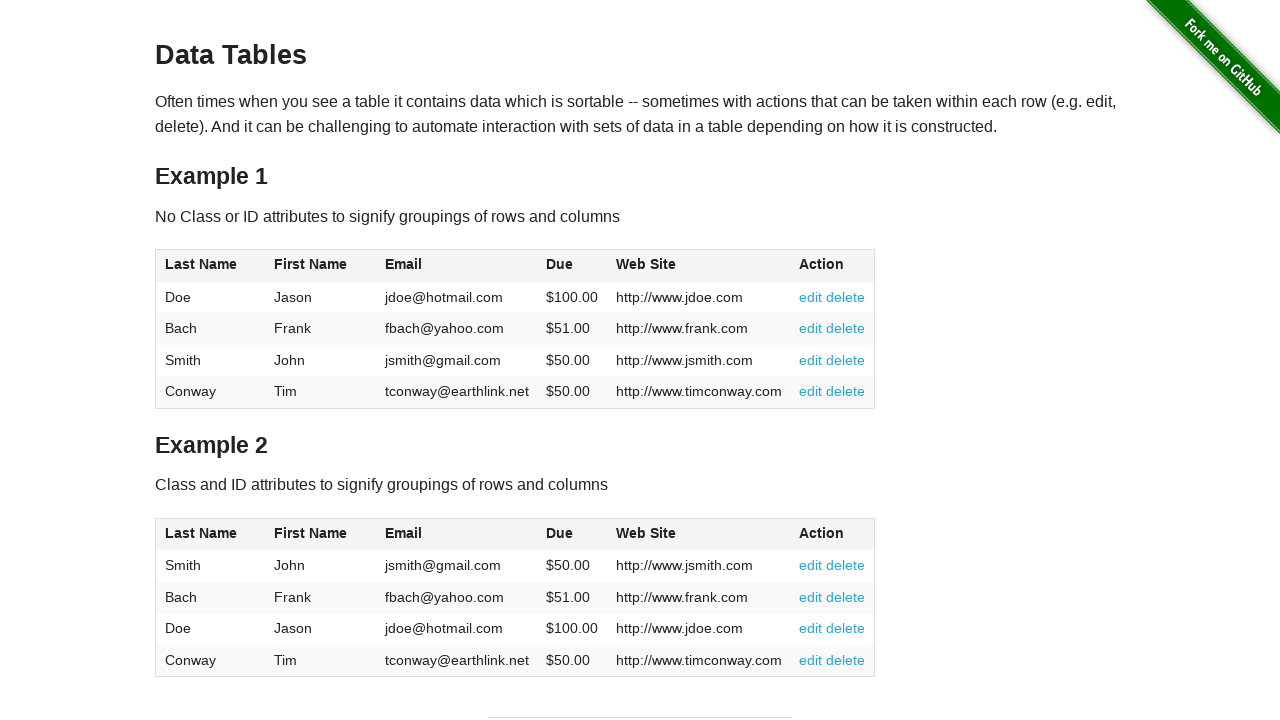

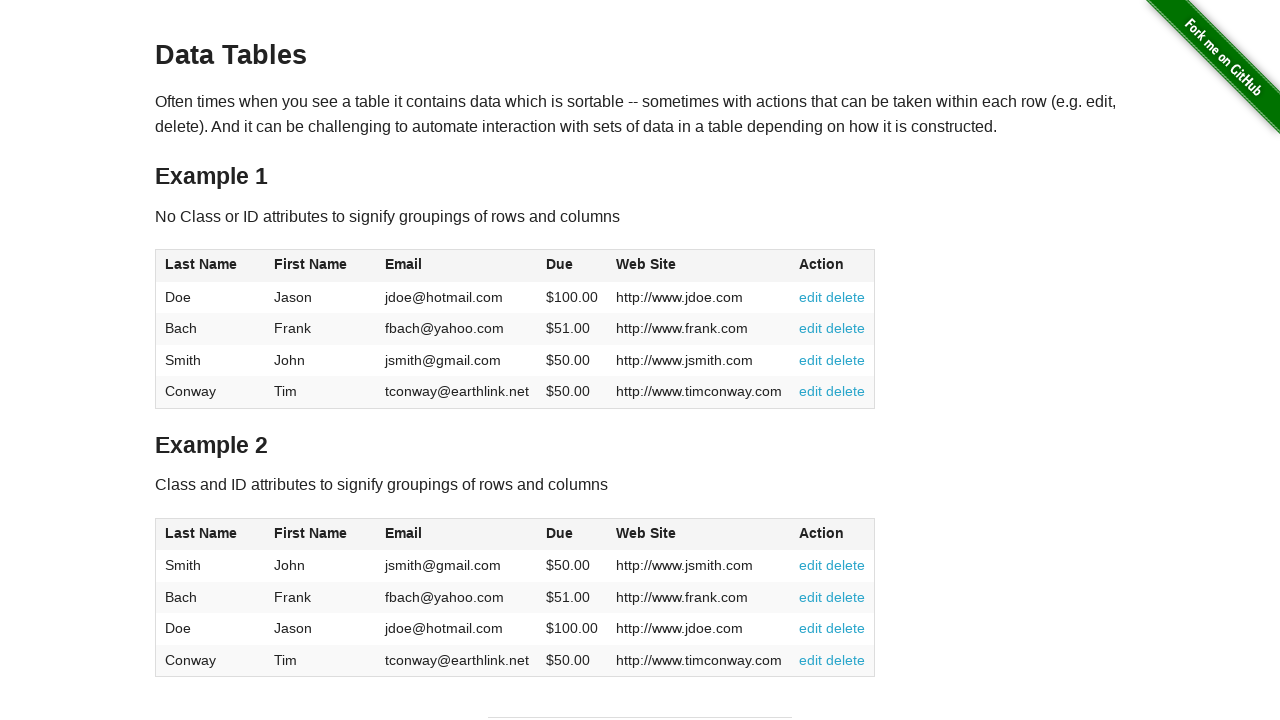